Tests handling of JavaScript alert by clicking the alert button, accepting the alert, and verifying the result message

Starting URL: https://the-internet.herokuapp.com/javascript_alerts

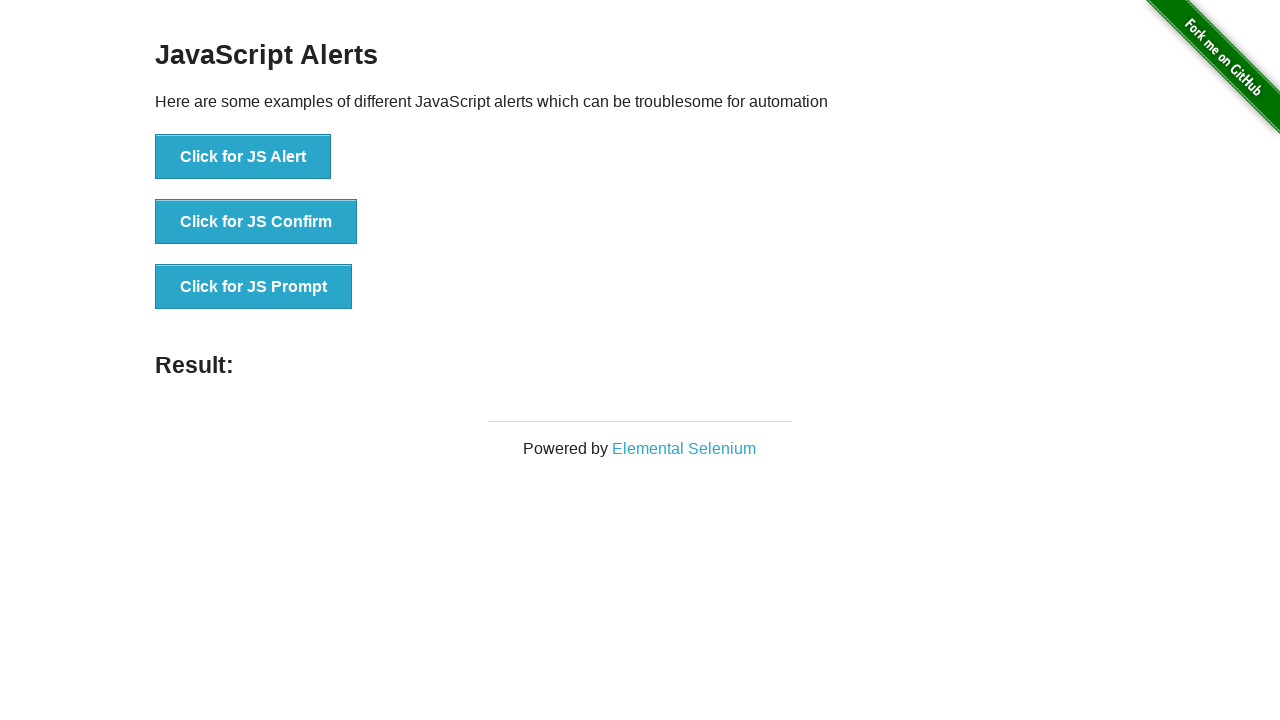

Set up dialog handler to accept JavaScript alerts
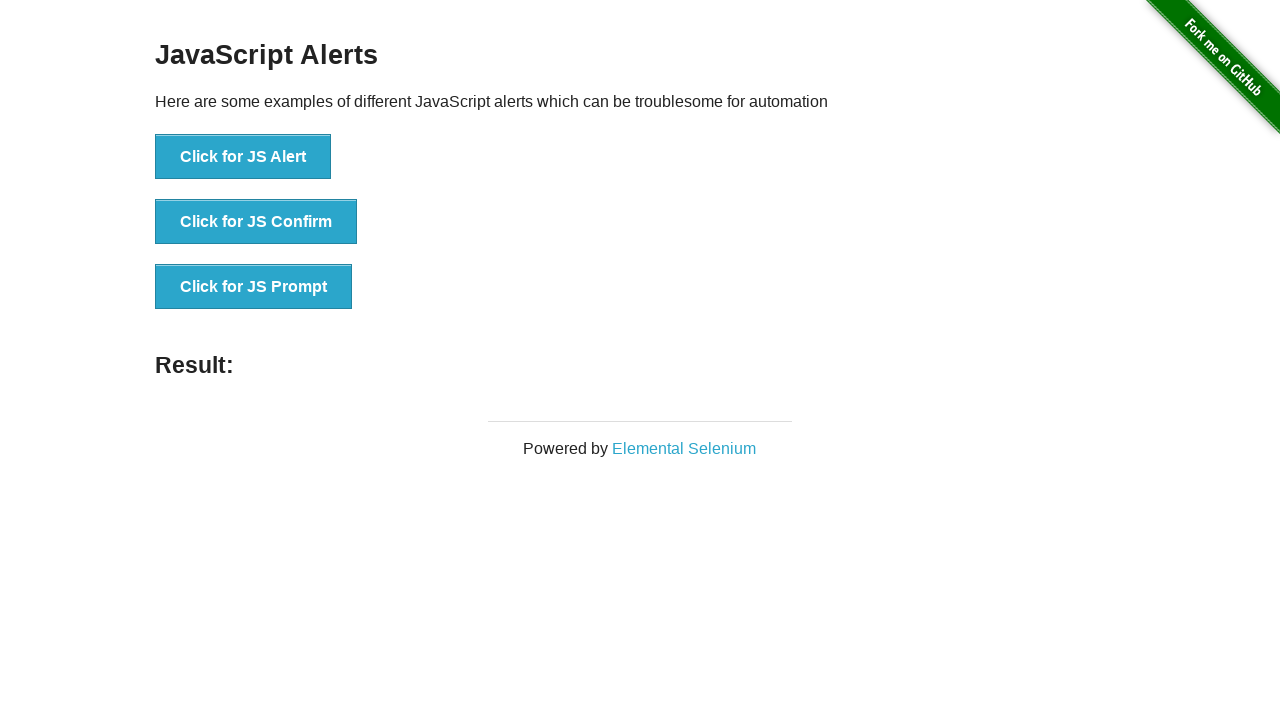

Clicked the JavaScript alert button at (243, 157) on xpath=//*[@id='content']/div/ul/li[1]/button
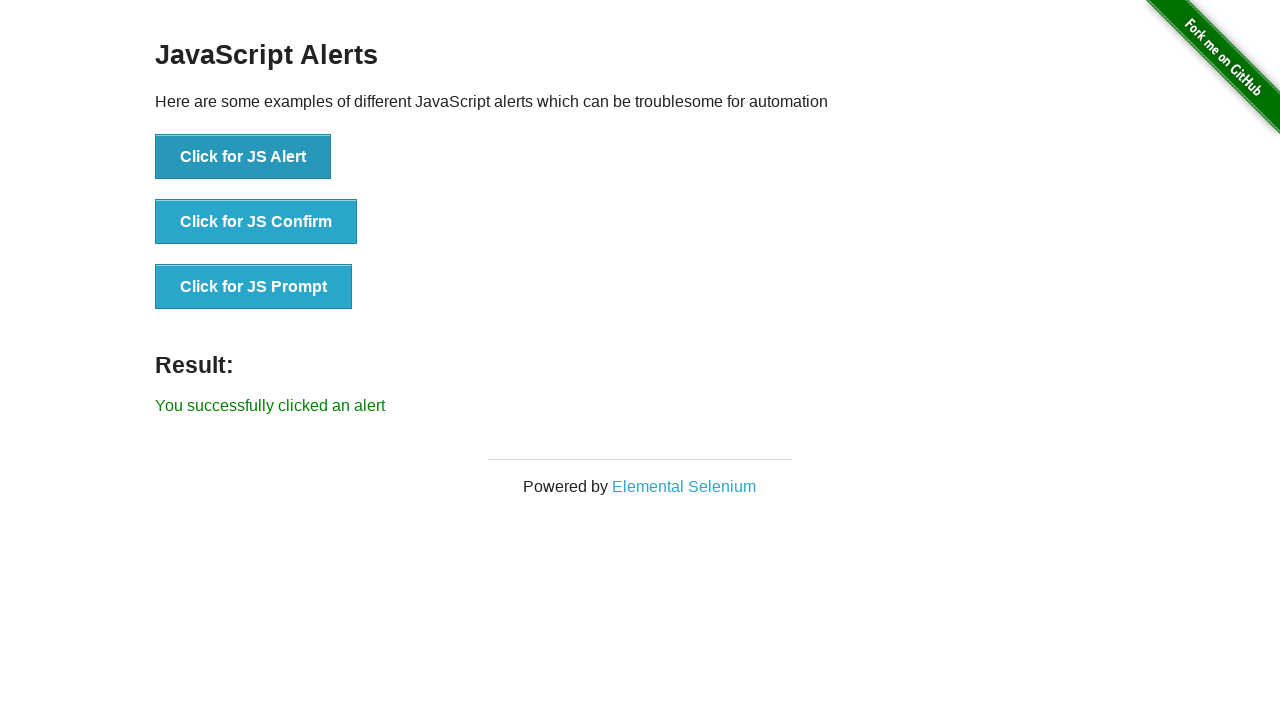

Result message appeared after accepting the alert
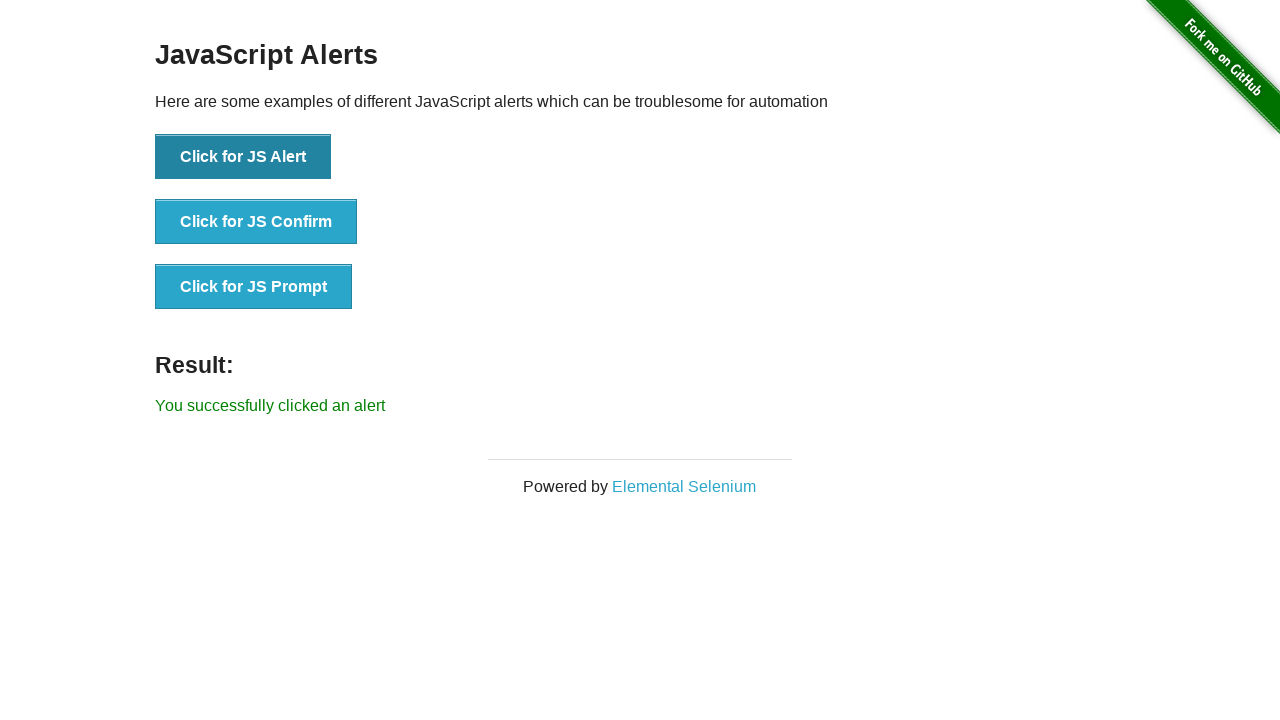

Retrieved result message text
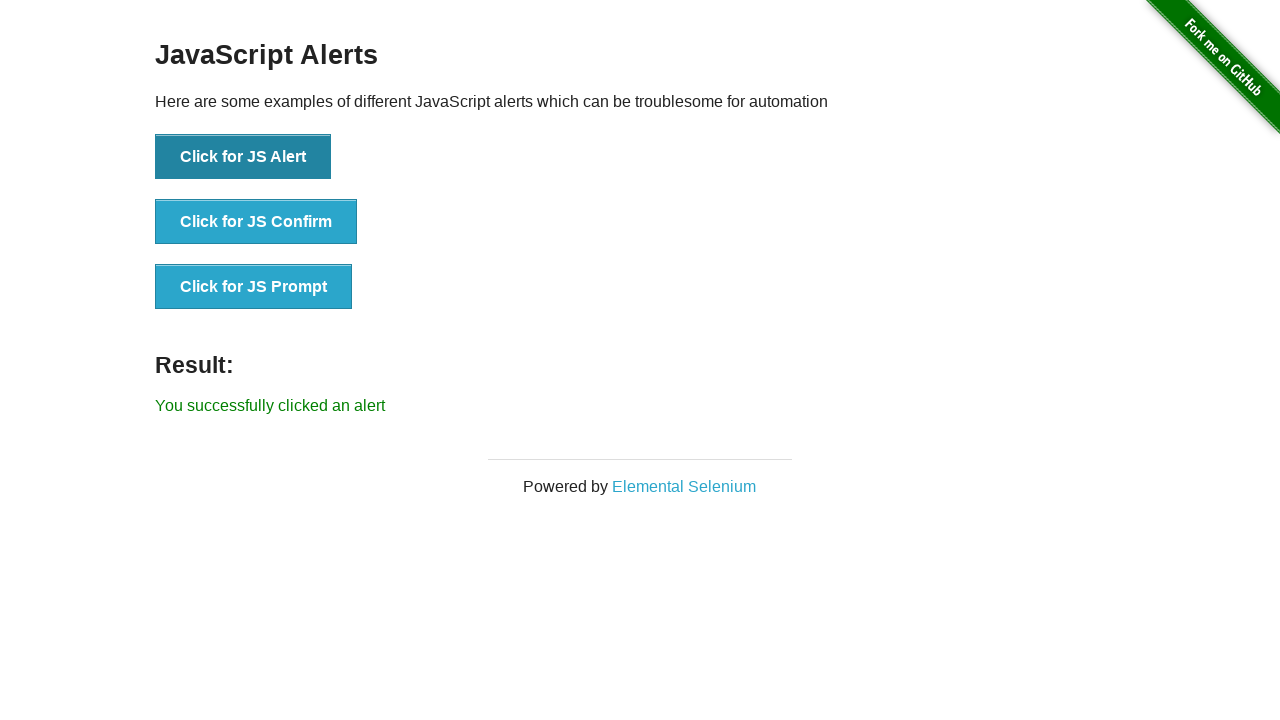

Verified that result message contains success text
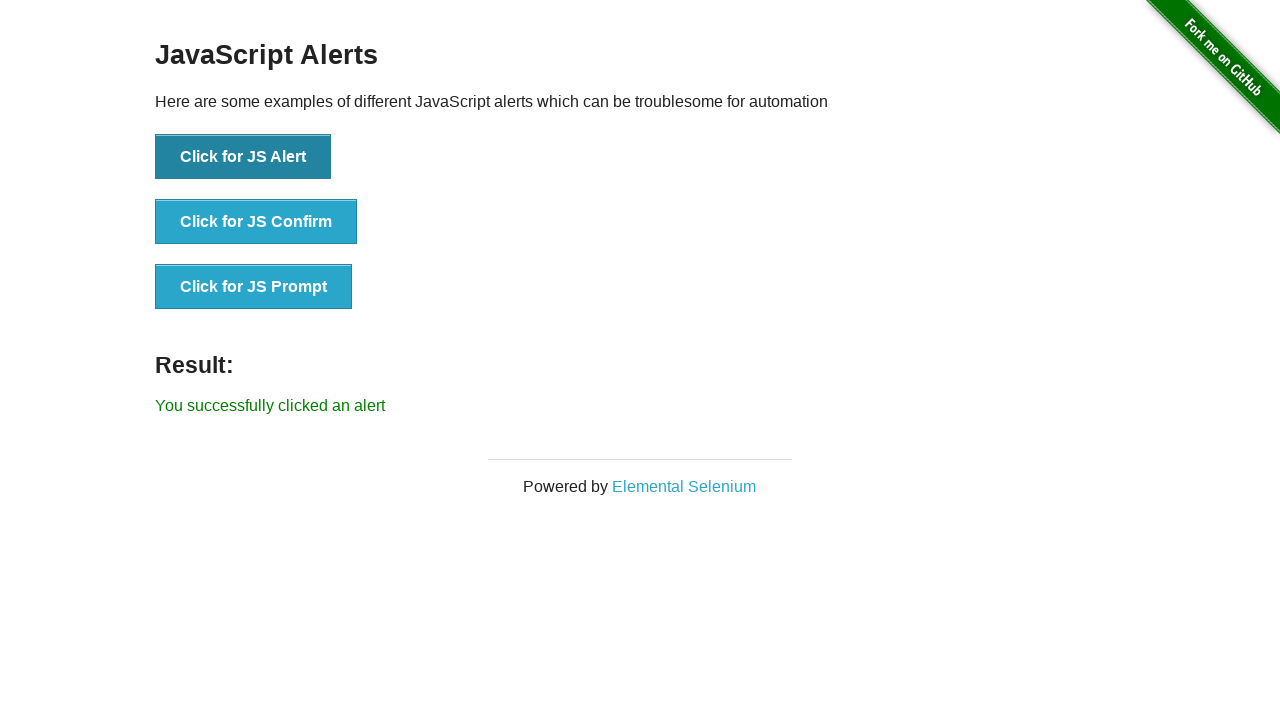

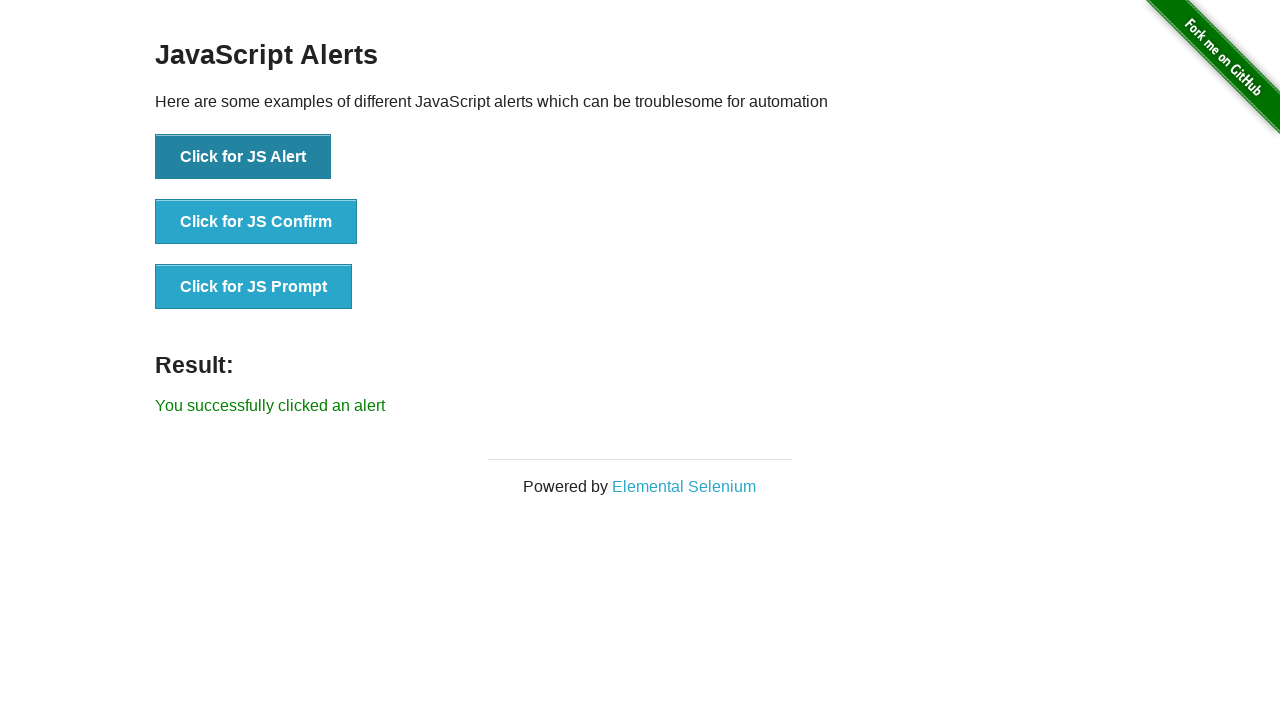